Tests that new todo items are appended to the bottom of the list by creating 3 items

Starting URL: https://demo.playwright.dev/todomvc

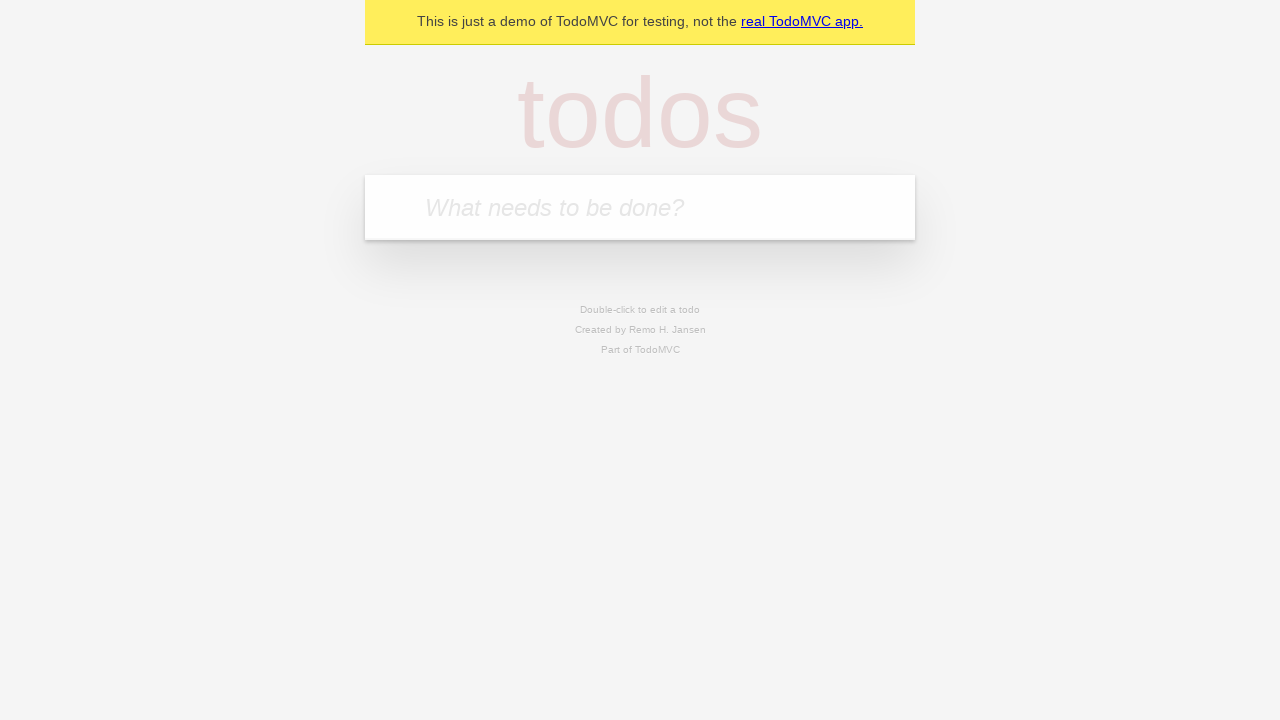

Filled new todo input with 'buy some cheese' on .new-todo
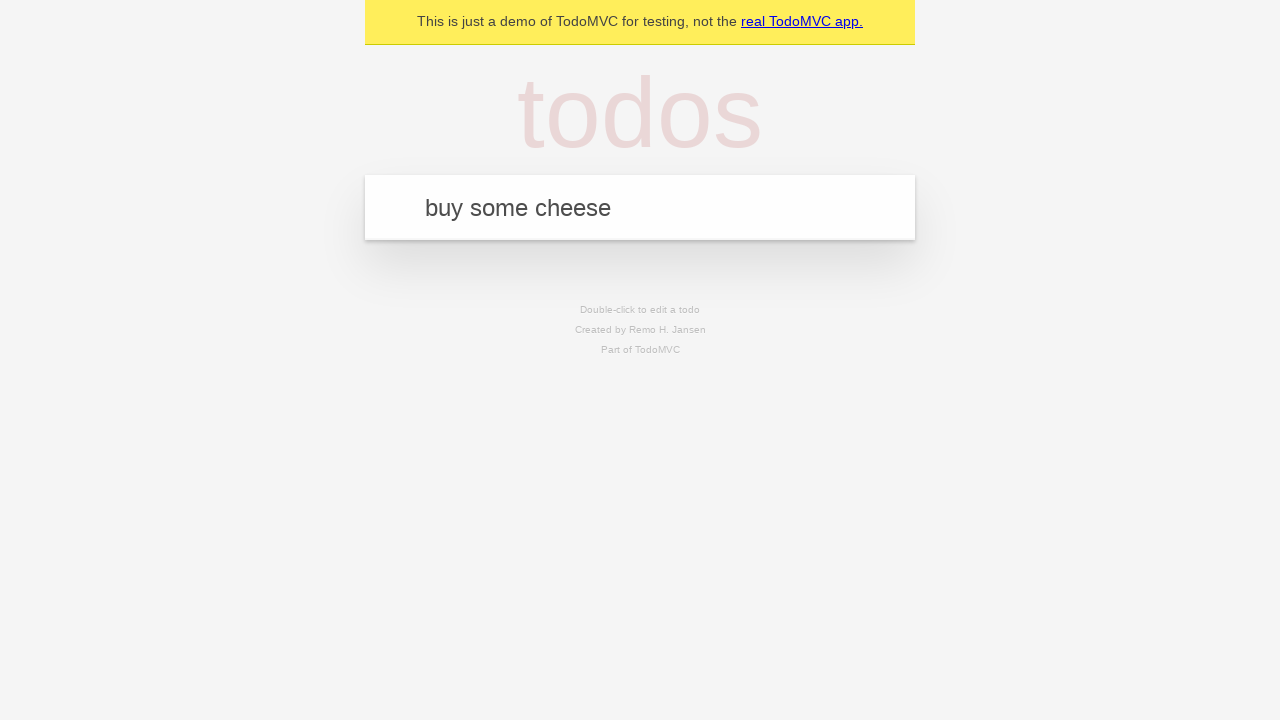

Pressed Enter to create first todo item on .new-todo
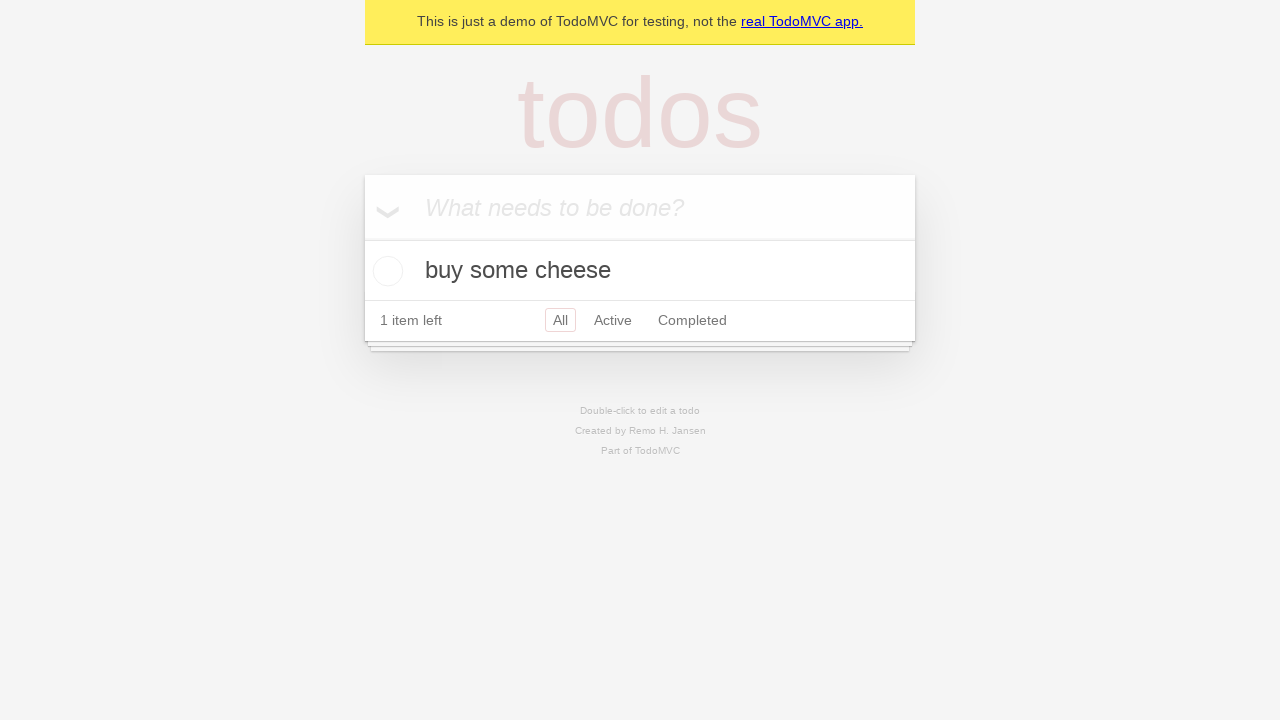

Filled new todo input with 'feed the cat' on .new-todo
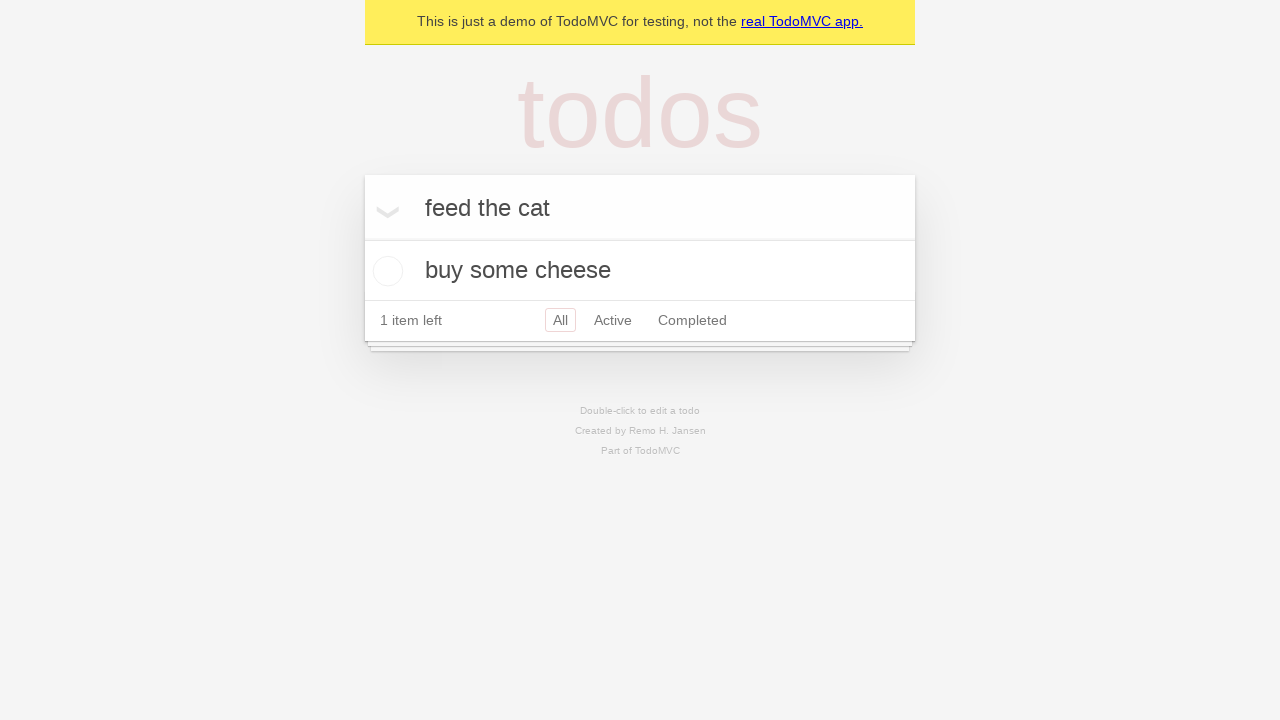

Pressed Enter to create second todo item on .new-todo
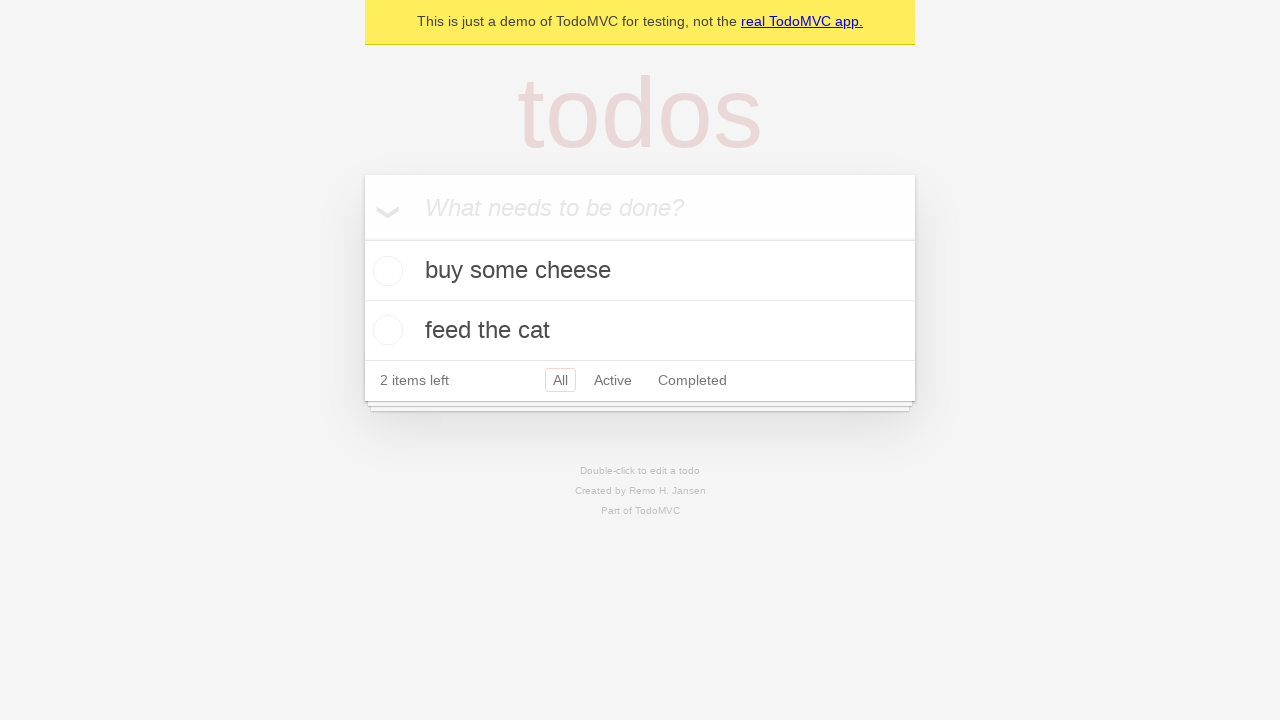

Filled new todo input with 'book a doctors appointment' on .new-todo
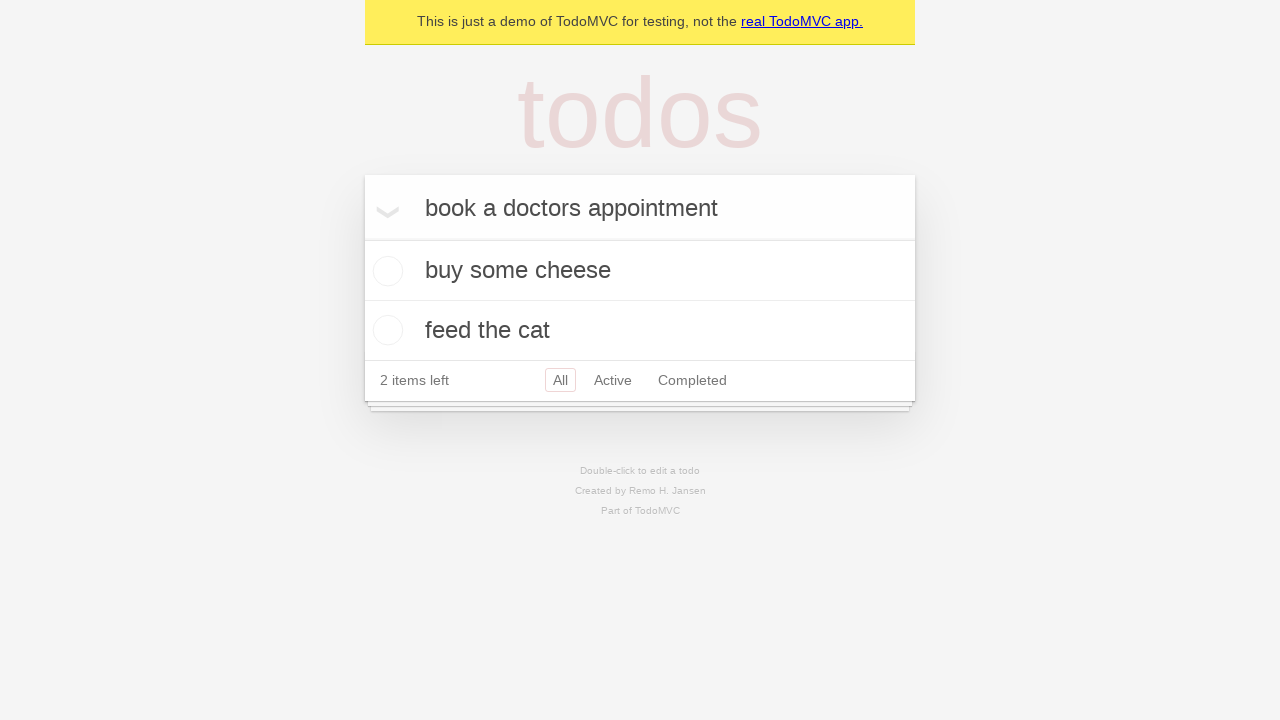

Pressed Enter to create third todo item on .new-todo
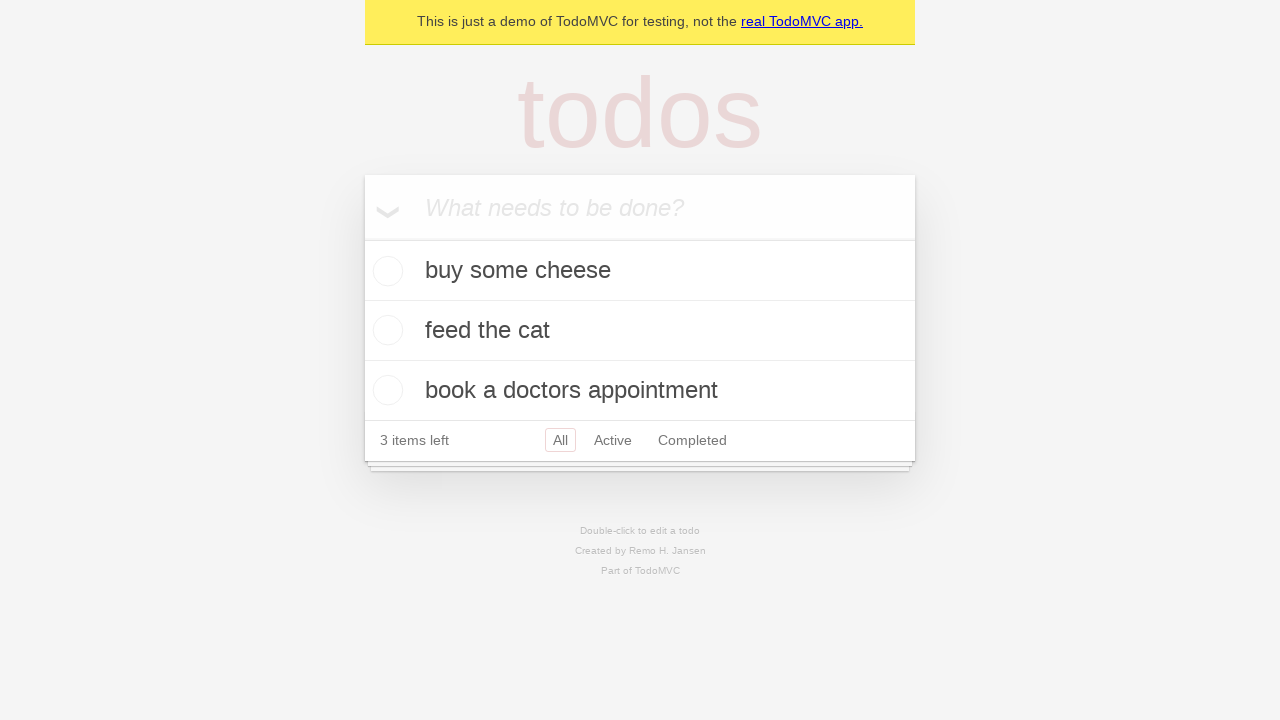

All three todo items appeared in the list
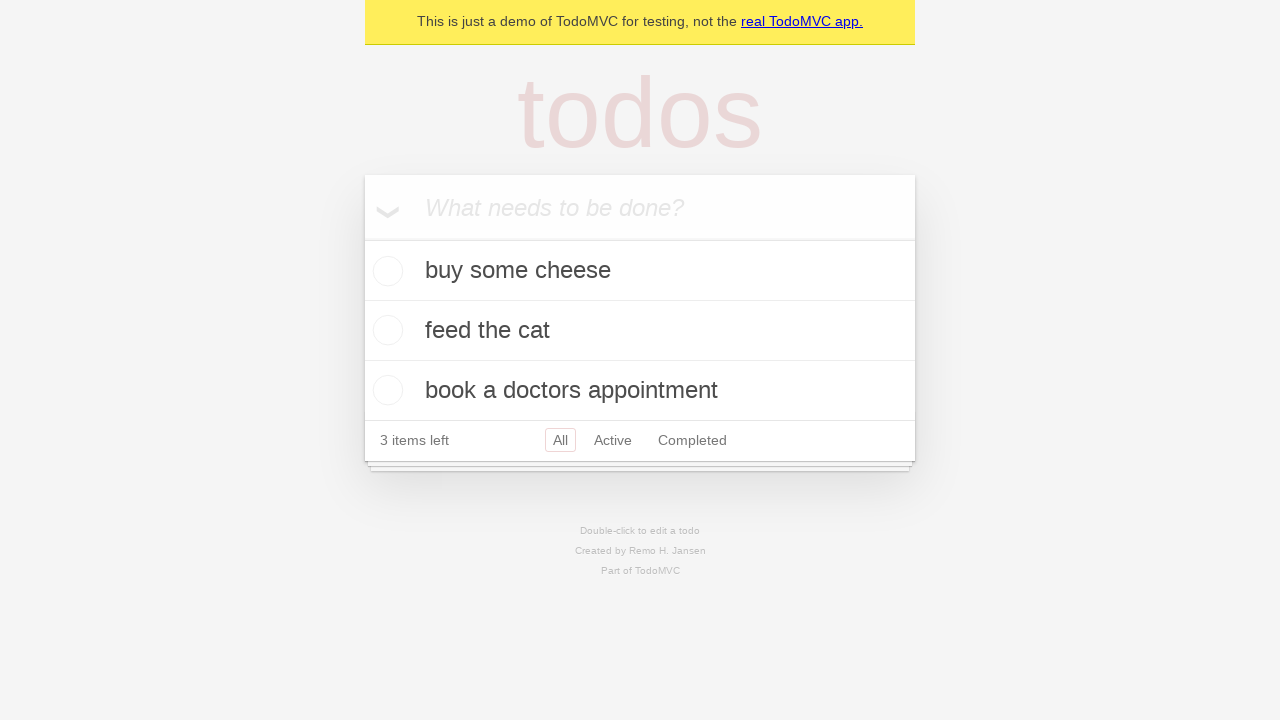

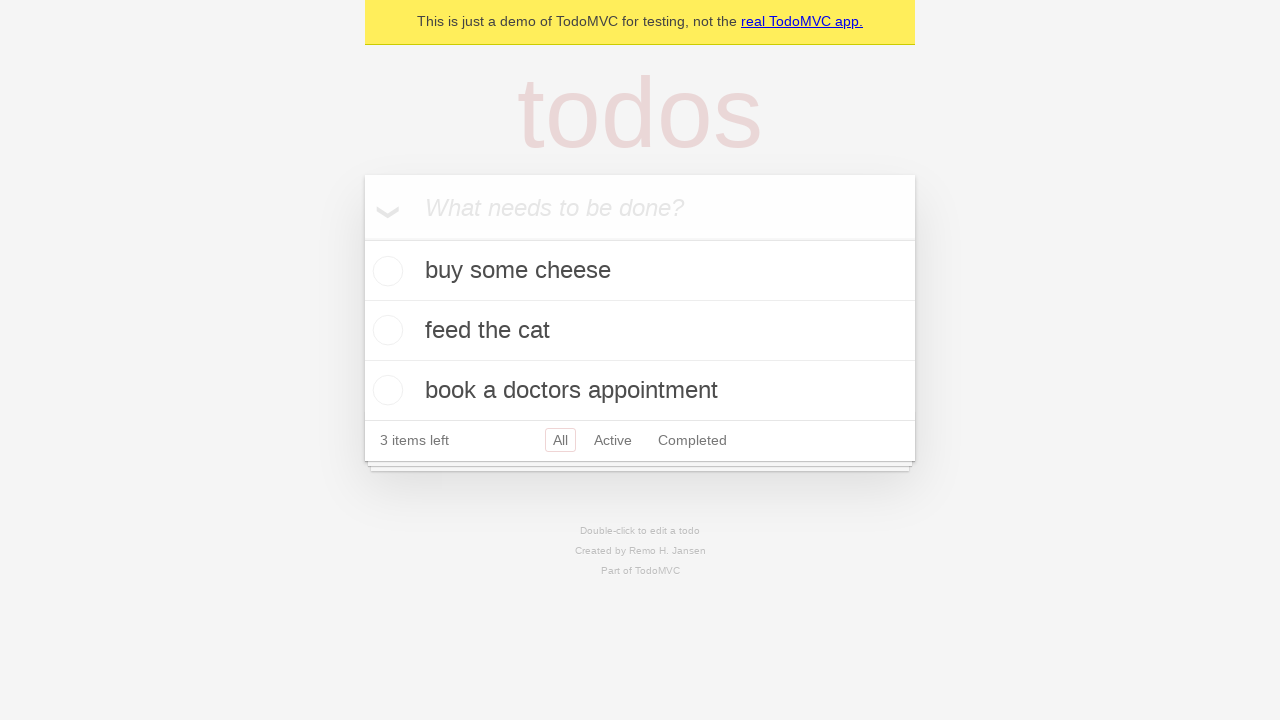